Navigates to the WiseQuarter website homepage to verify it loads correctly

Starting URL: https://www.wisequarter.com

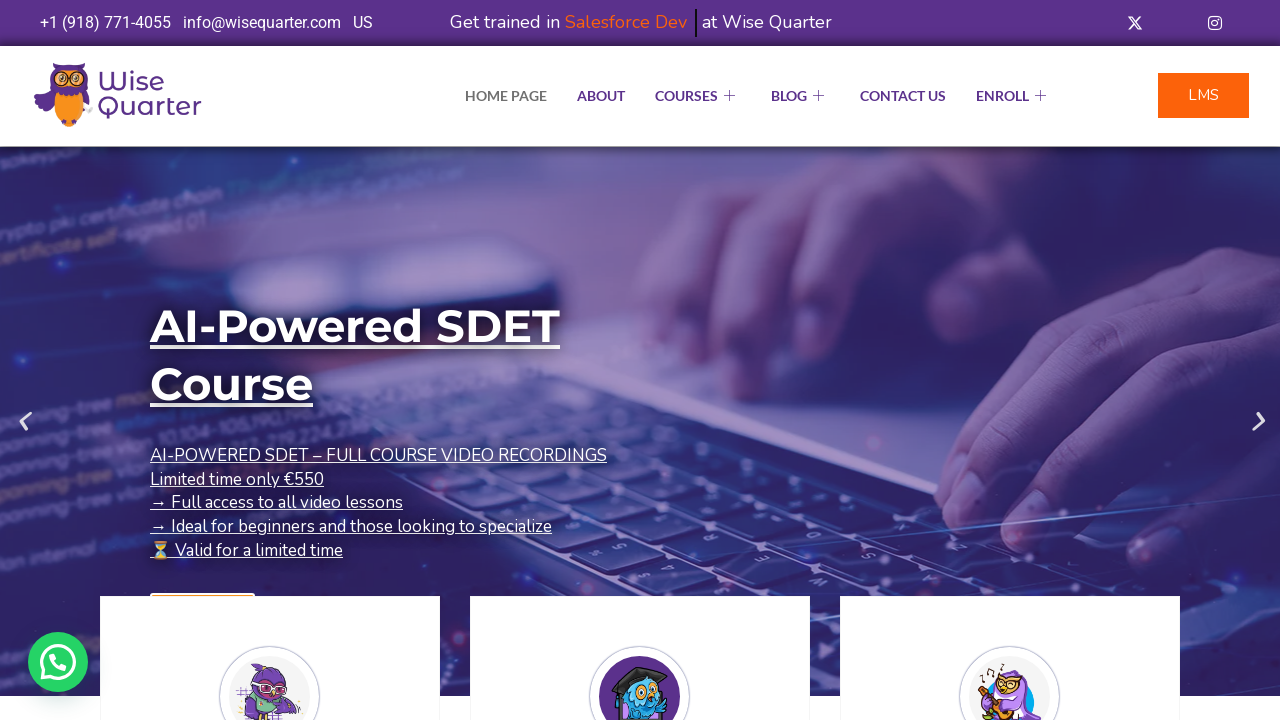

Waited for page DOM to fully load
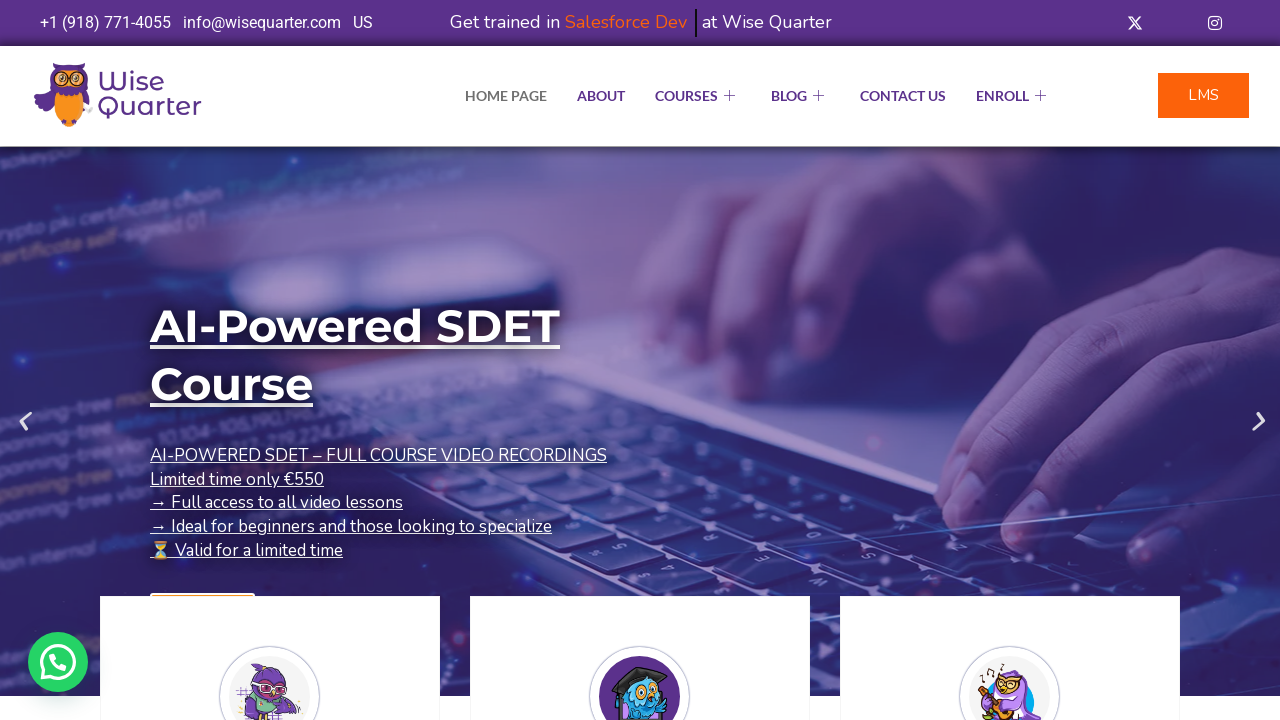

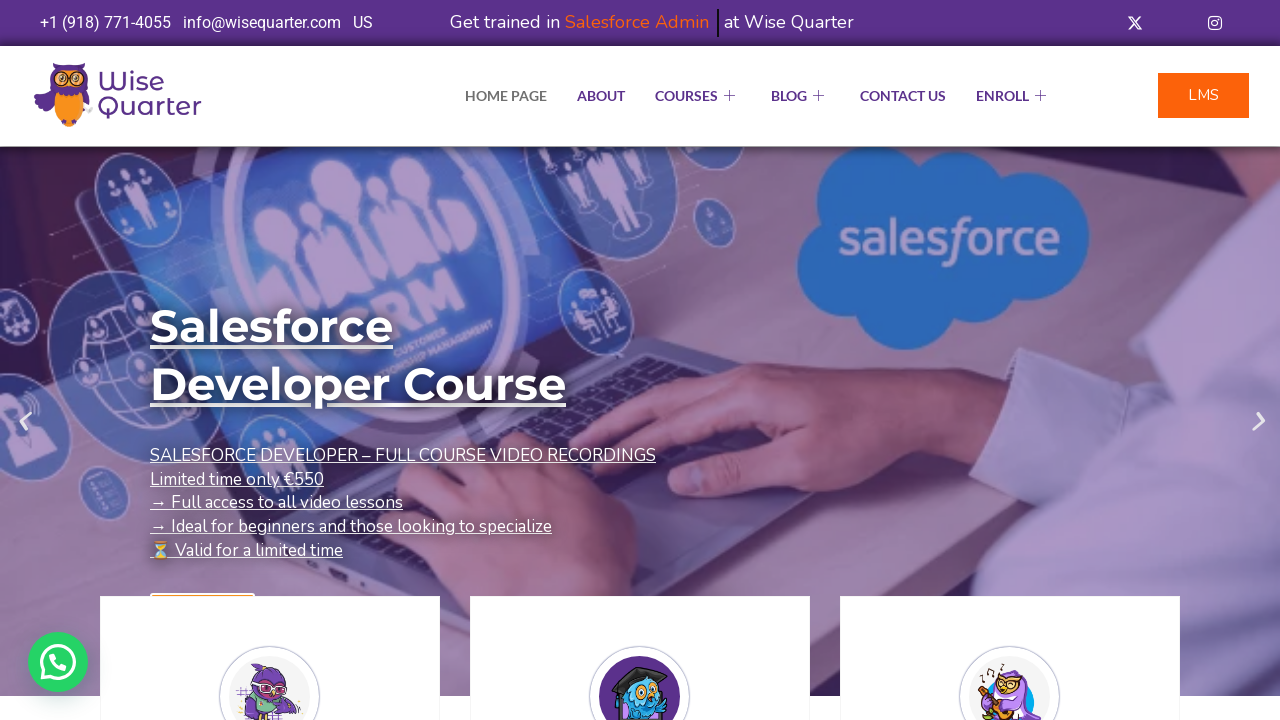